Tests the Python.org website search functionality by entering "pycon" as a search query and verifying that search results are returned.

Starting URL: https://www.python.org

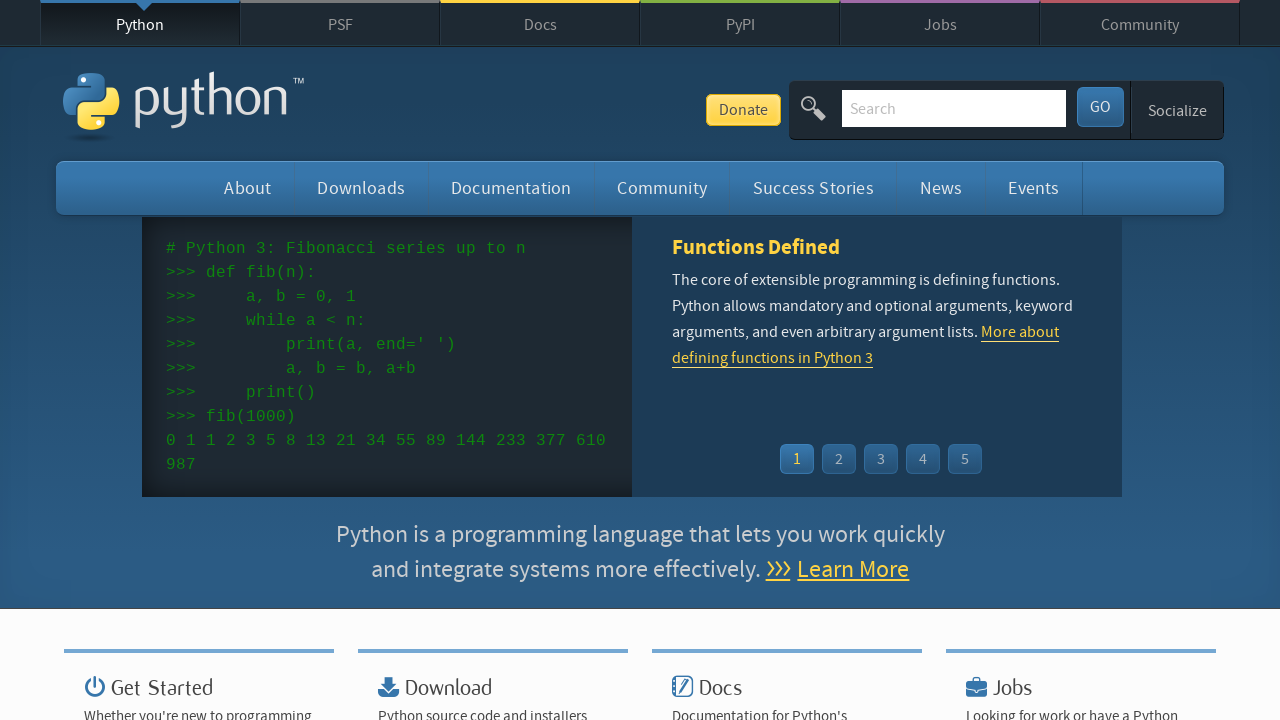

Verified 'Python' is in page title
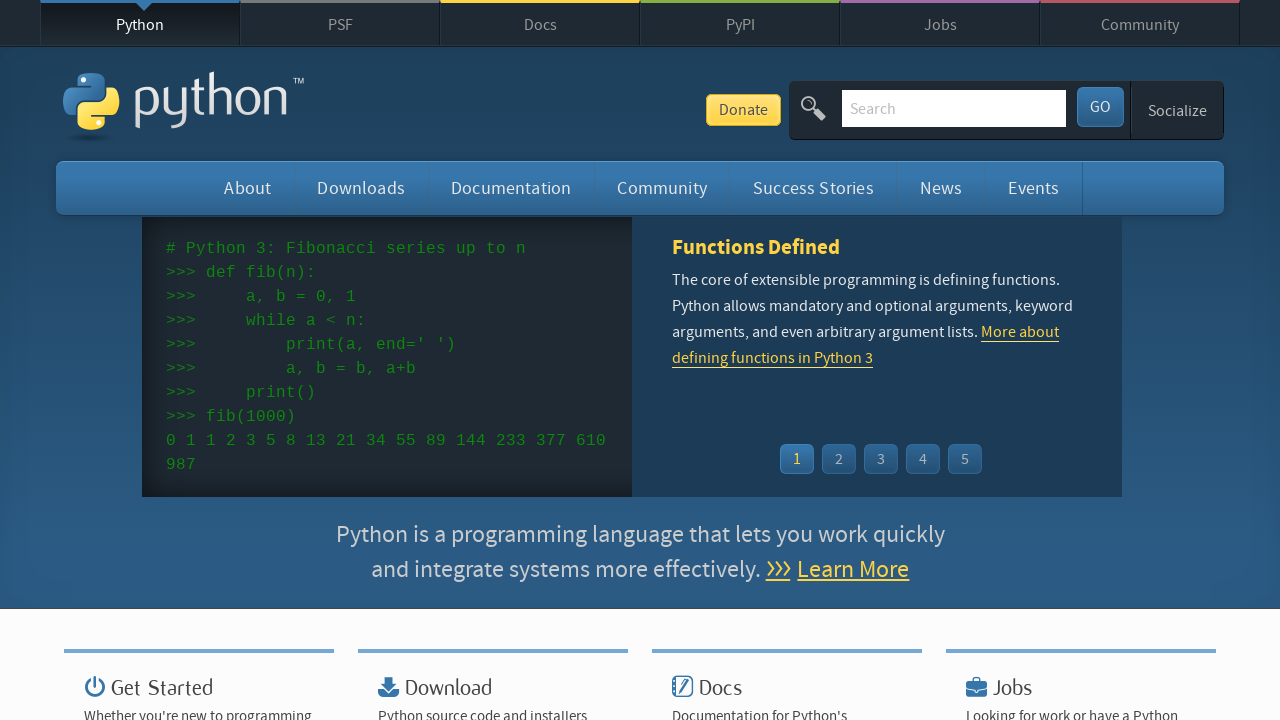

Located search box element
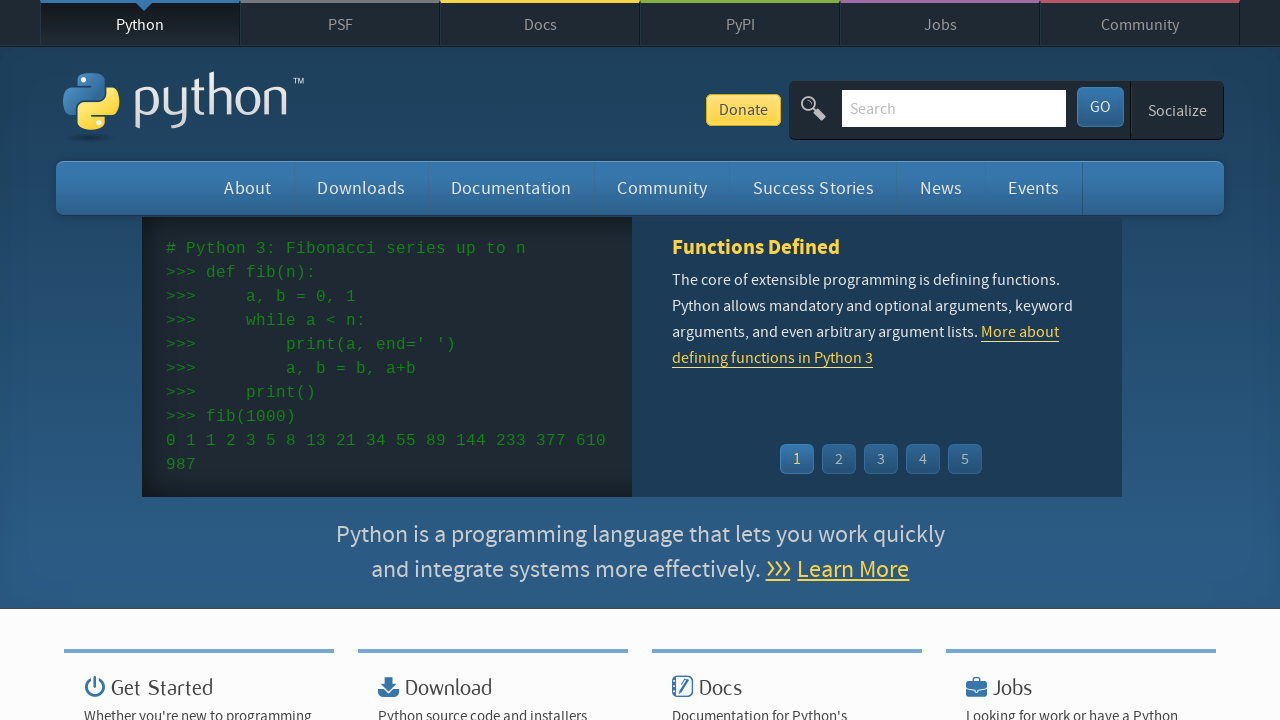

Cleared search box on input[name='q']
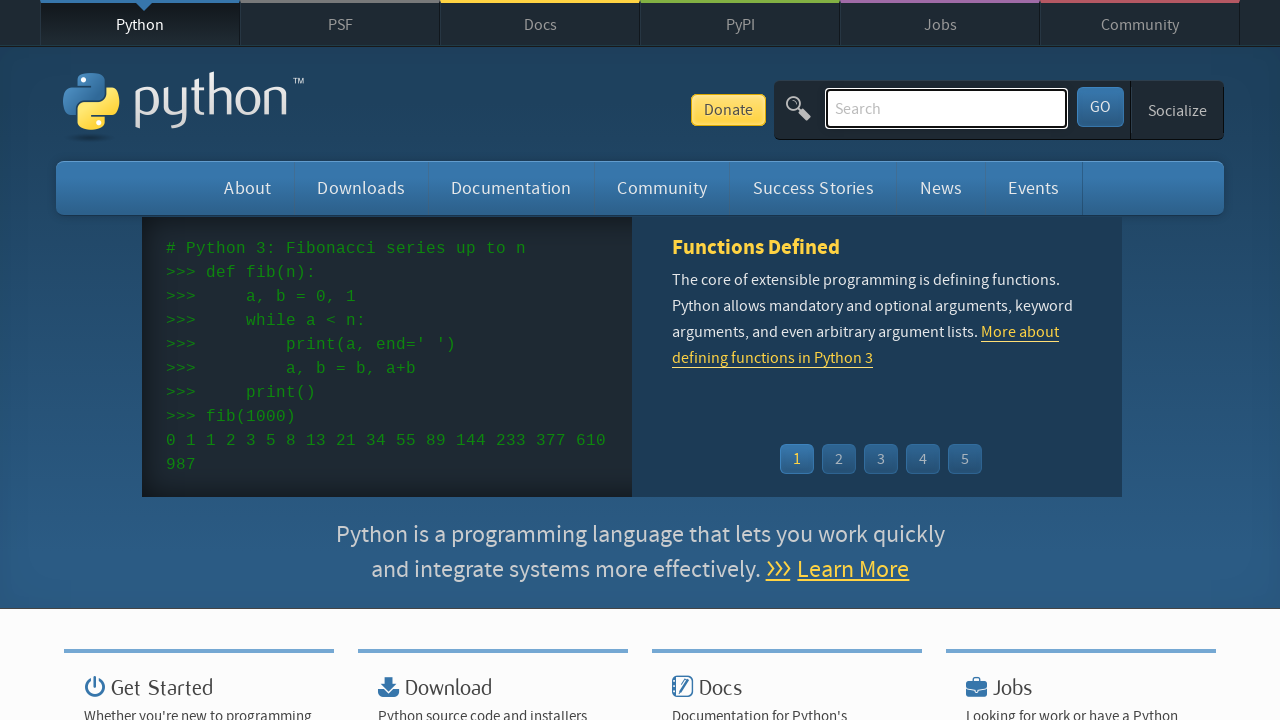

Filled search box with 'pycon' on input[name='q']
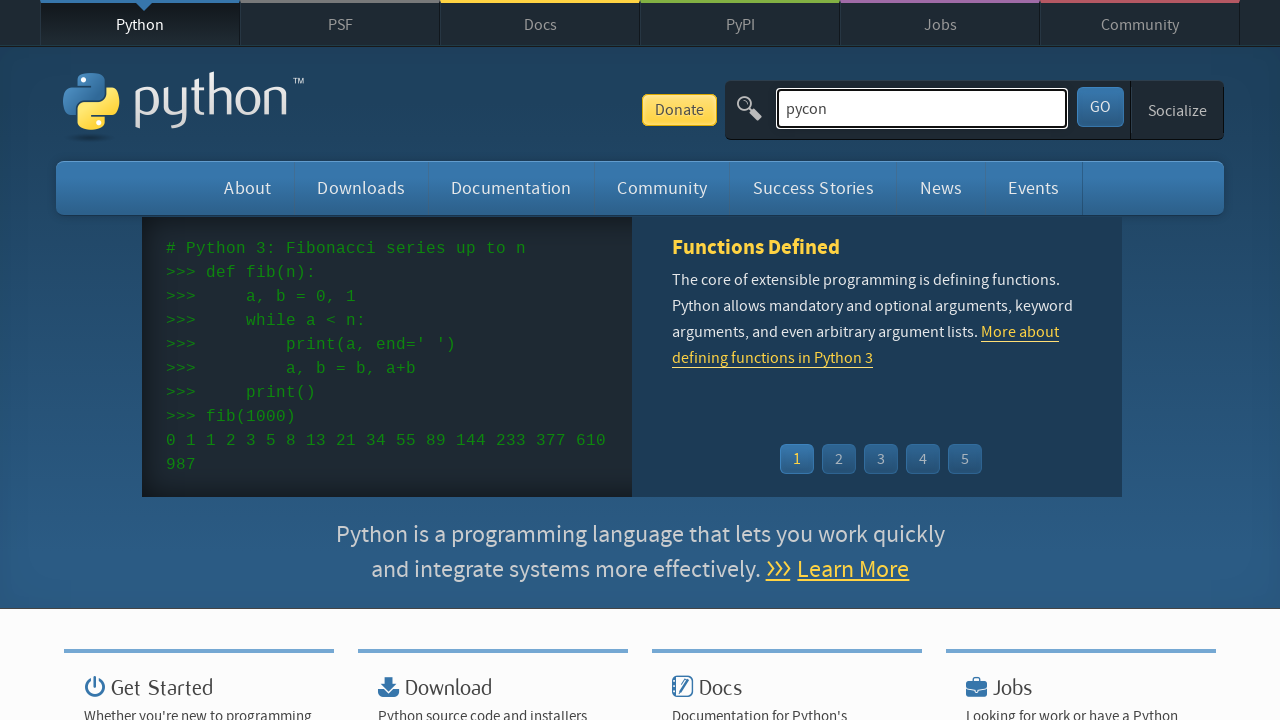

Pressed Enter to submit search query on input[name='q']
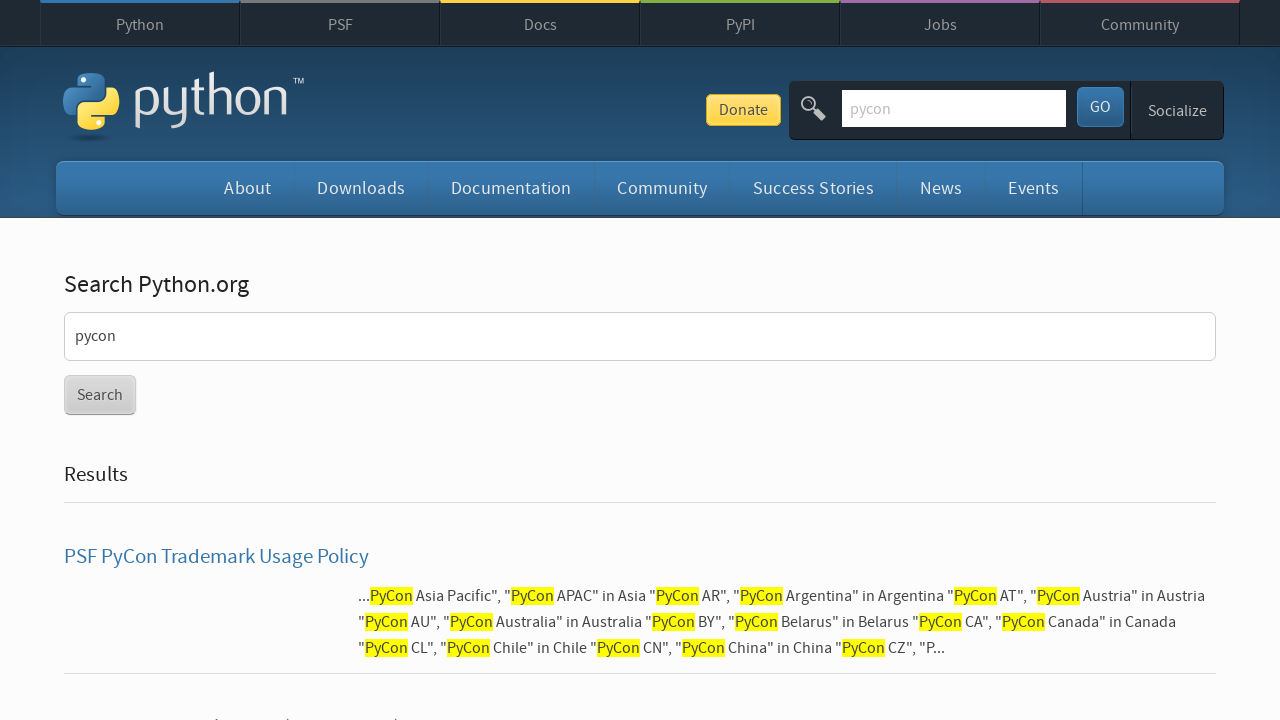

Waited for page to reach networkidle state
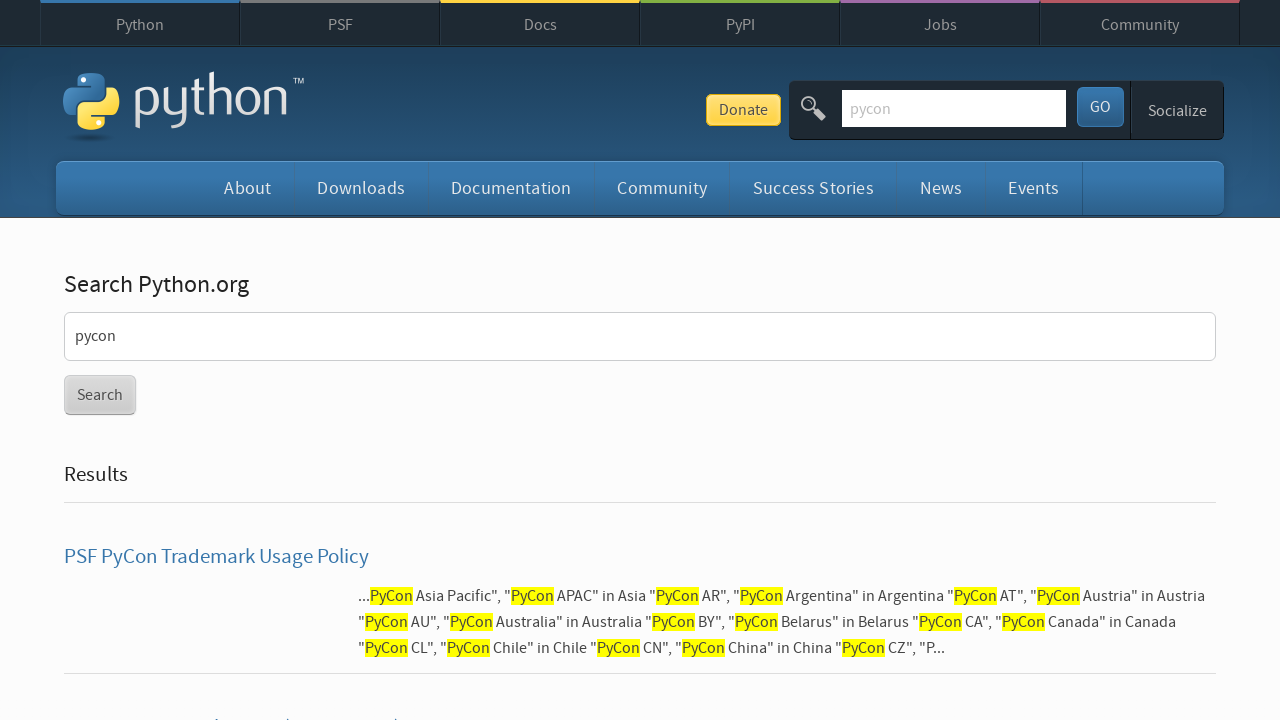

Verified search results exist (no 'No results found' message)
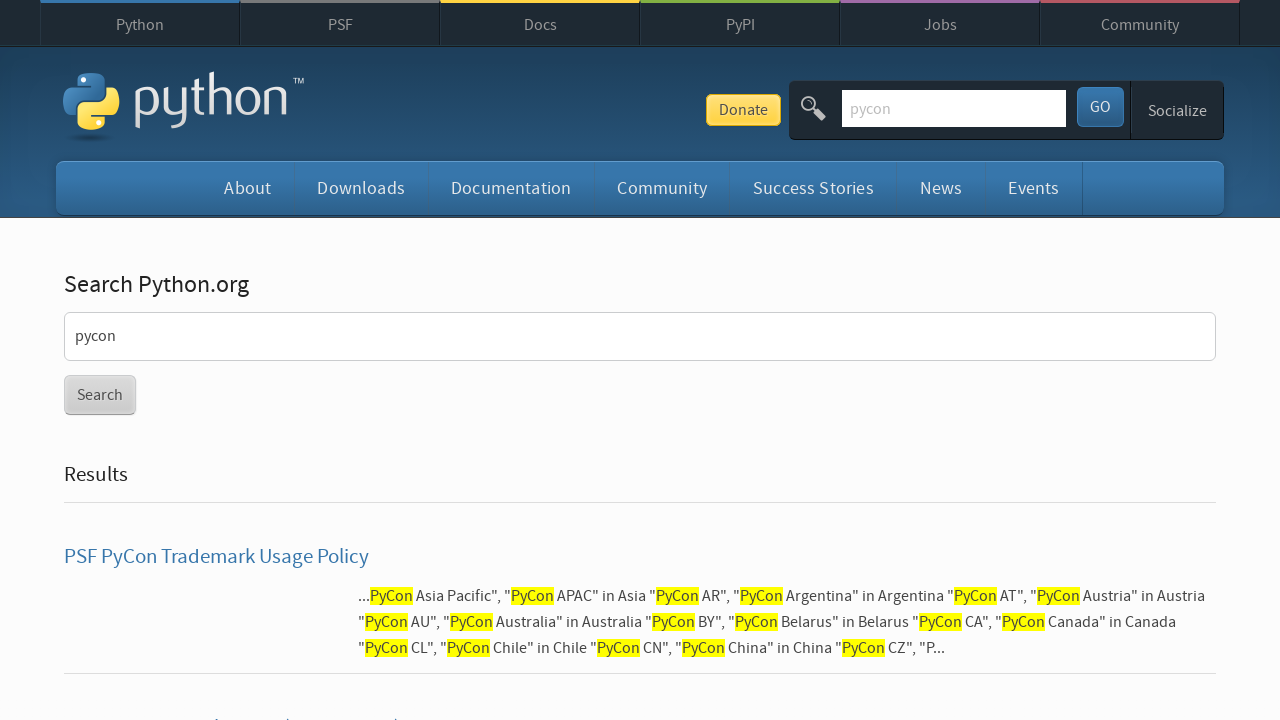

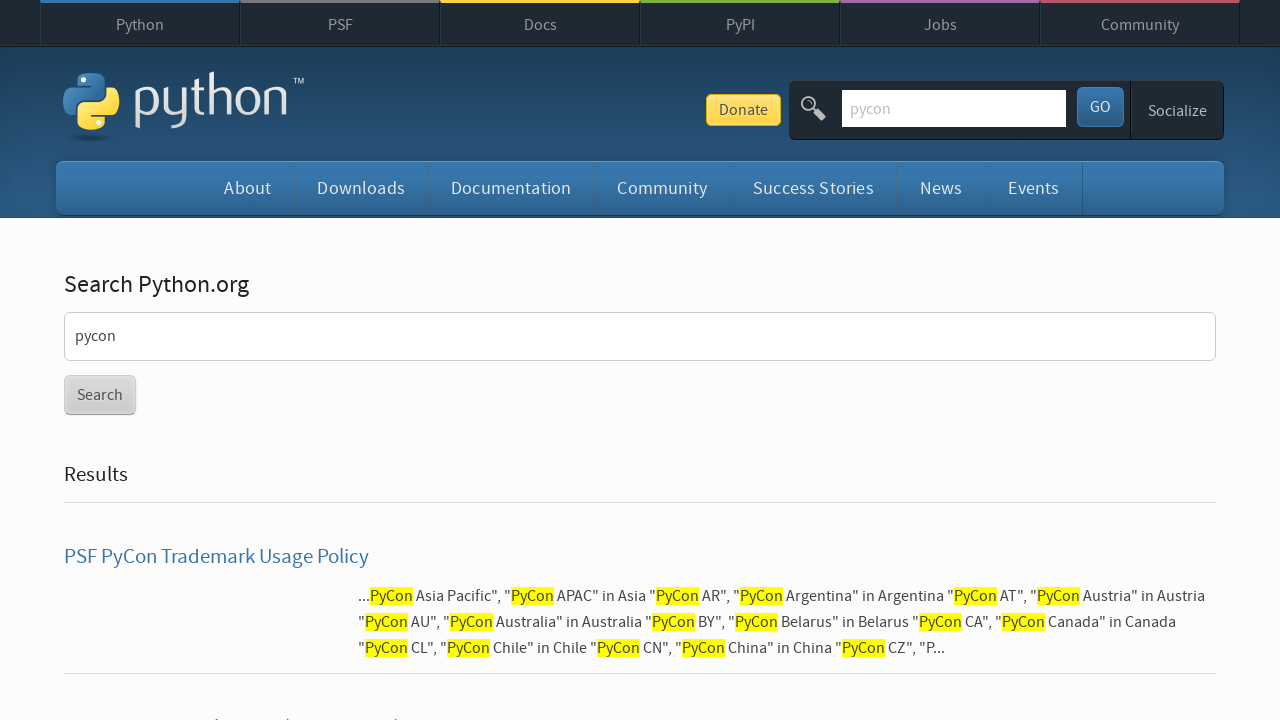